Tests that clicking on Widgets card and then Menu link leads to a page with header "Menu"

Starting URL: https://demoqa.com/

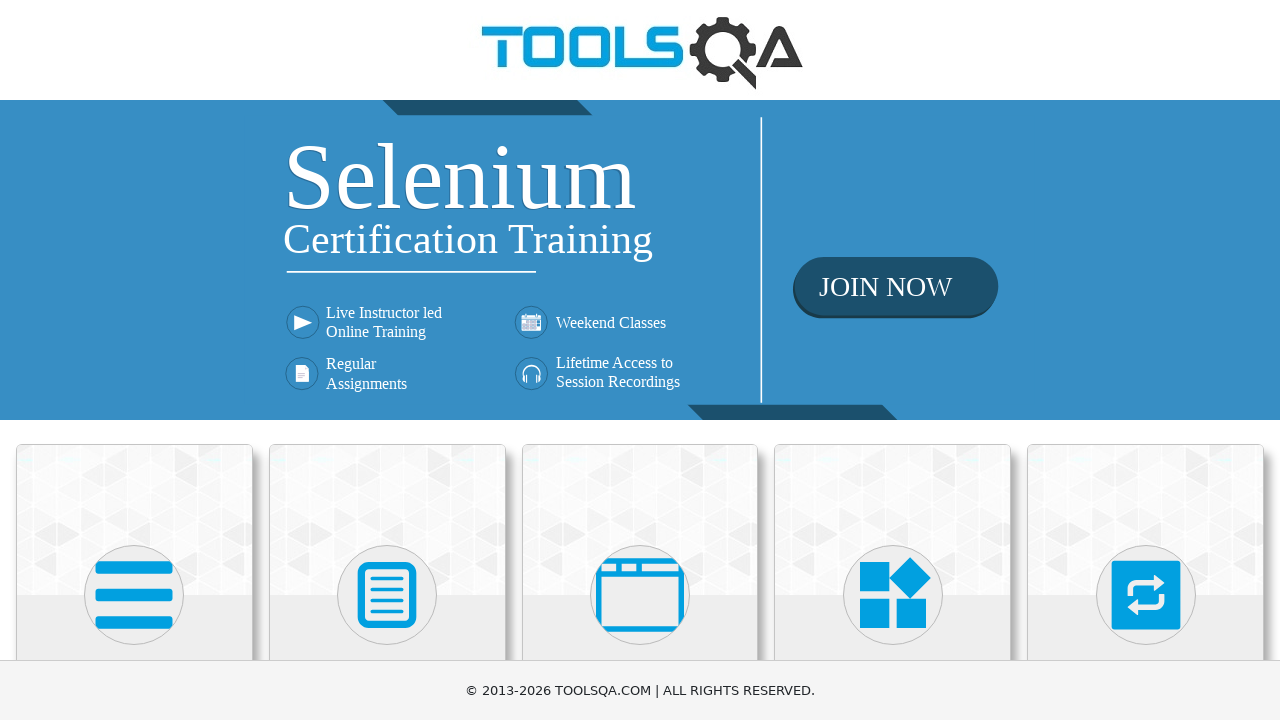

Navigated to https://demoqa.com/
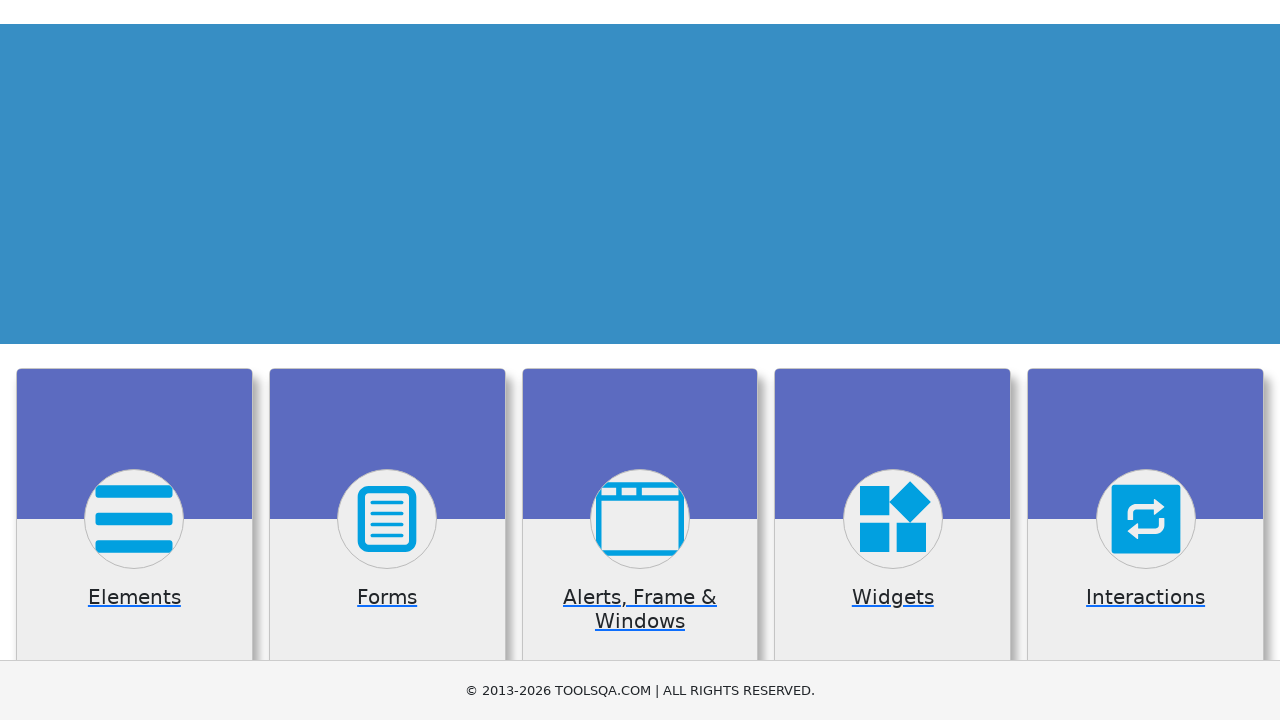

Clicked on Widgets card at (893, 520) on div.card:has-text('Widgets')
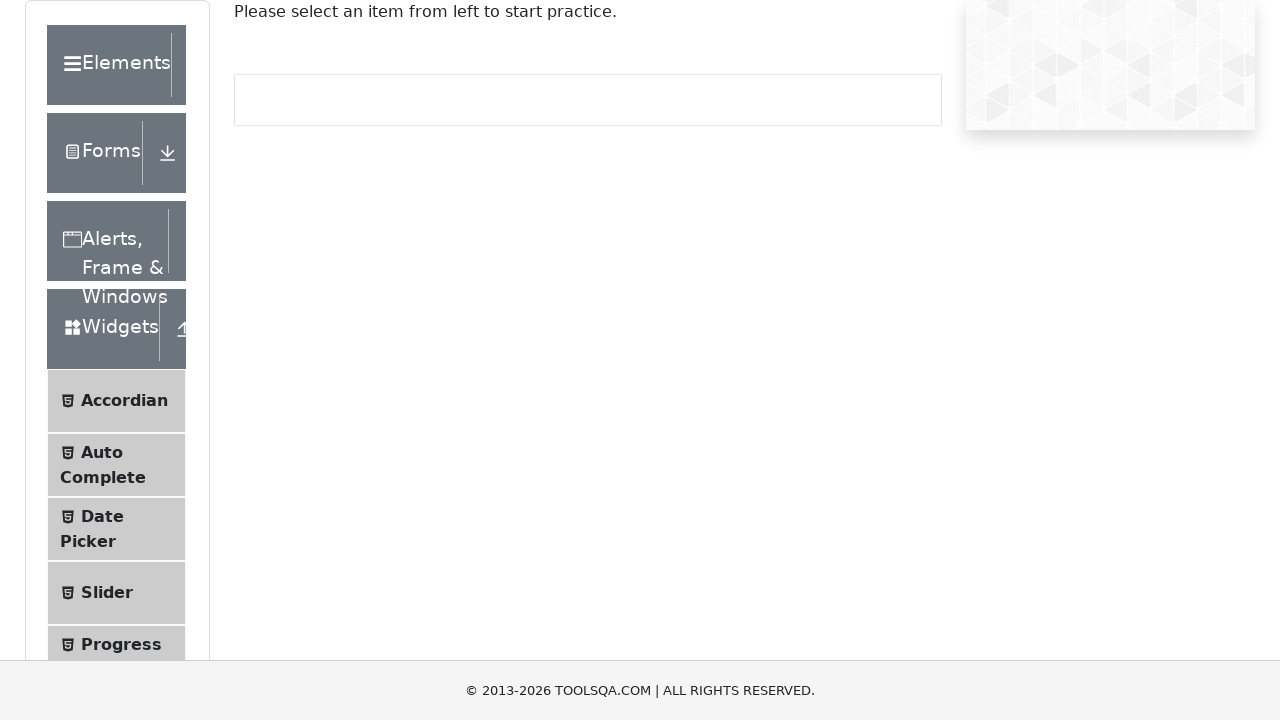

Scrolled down using PageDown key
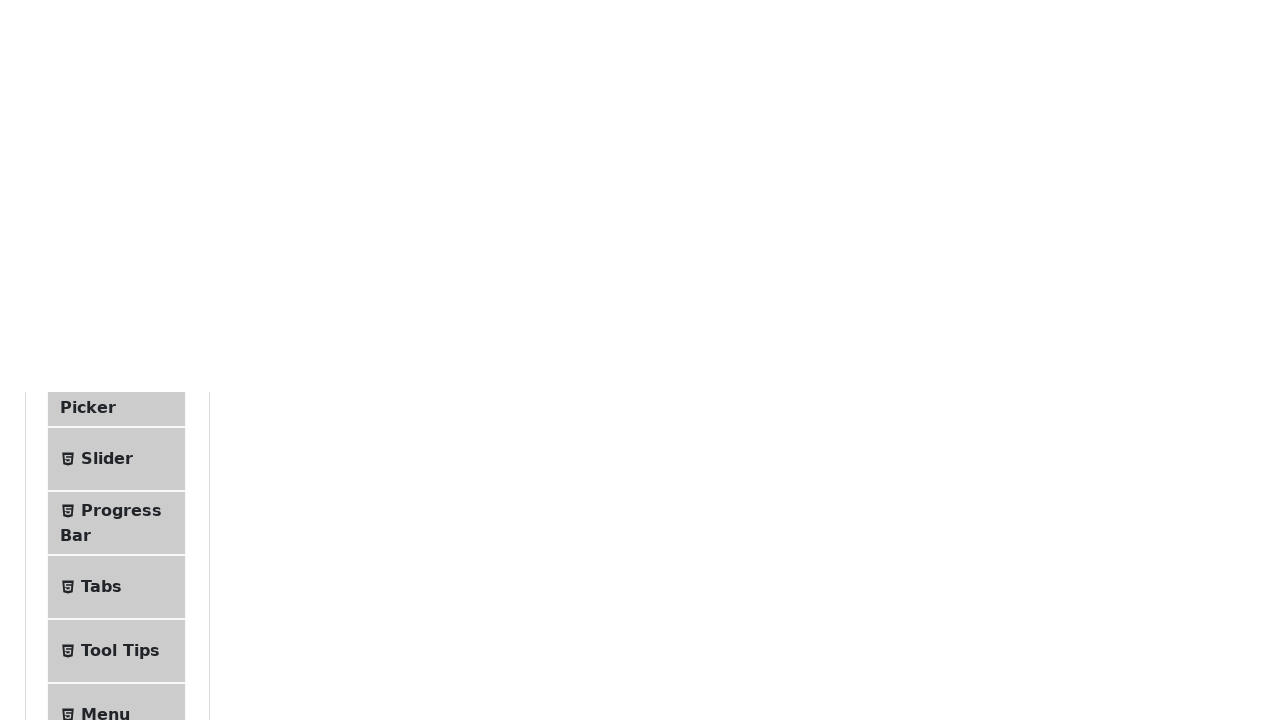

Clicked on Menu link at (105, 323) on text=Menu
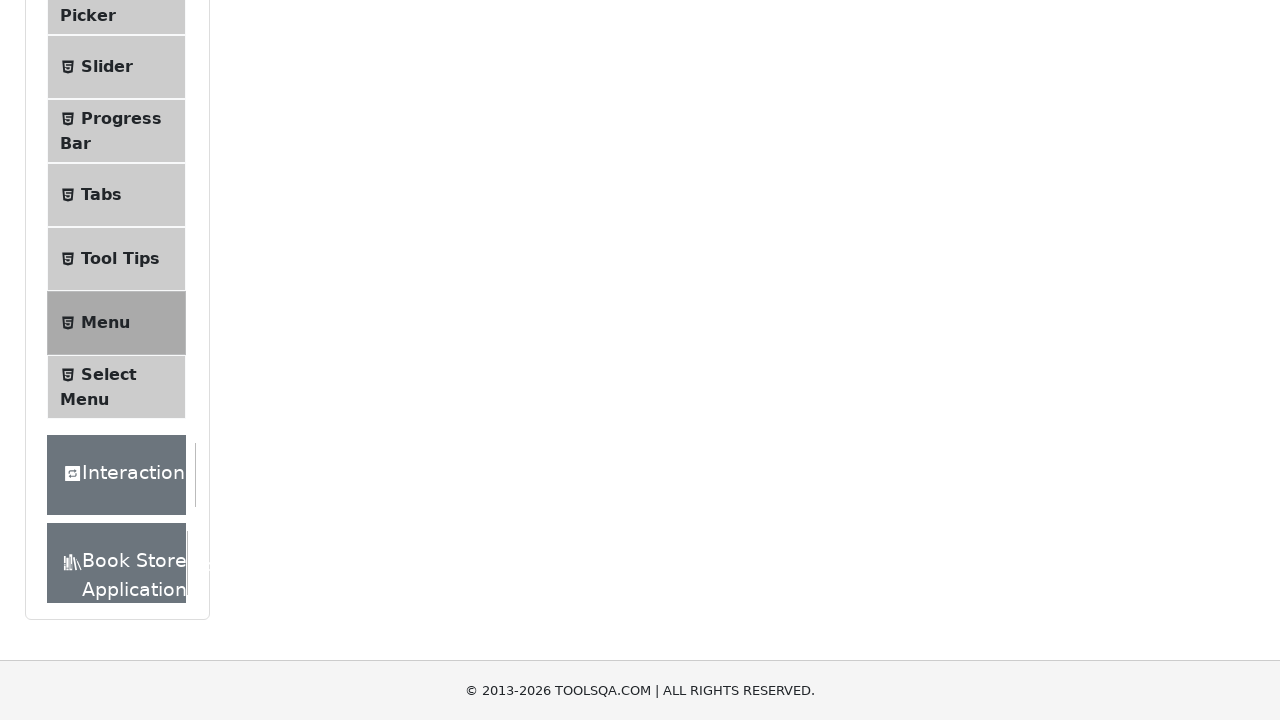

Verified page header contains 'Menu'
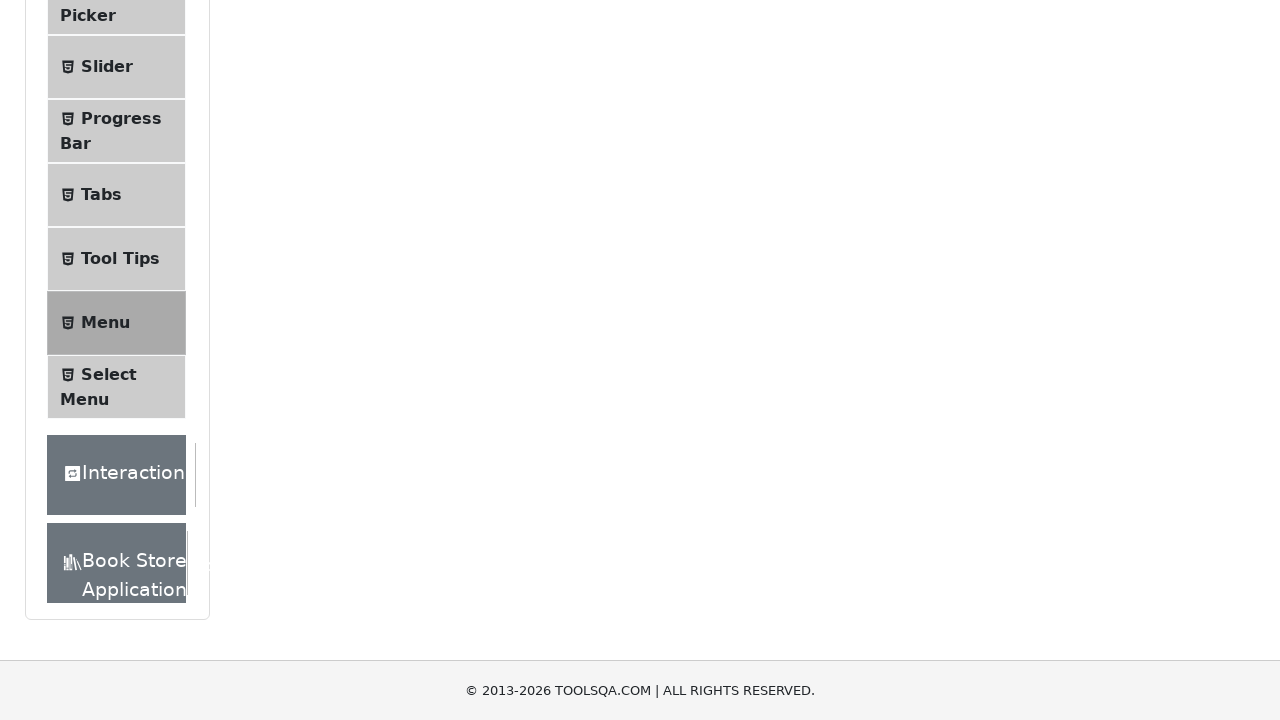

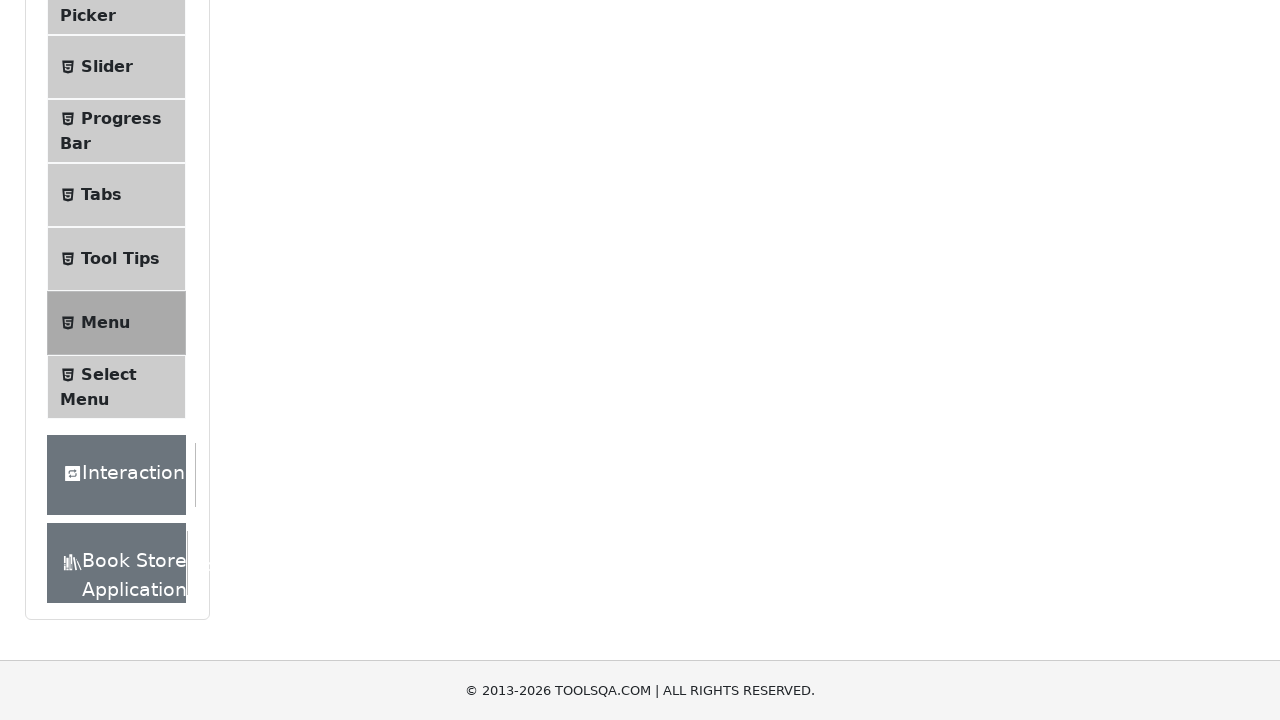